Selects multiple items from a dropdown list sequentially and verifies the final selected value

Starting URL: https://antoniotrindade.com.br/treinoautomacao/elementsweb.html

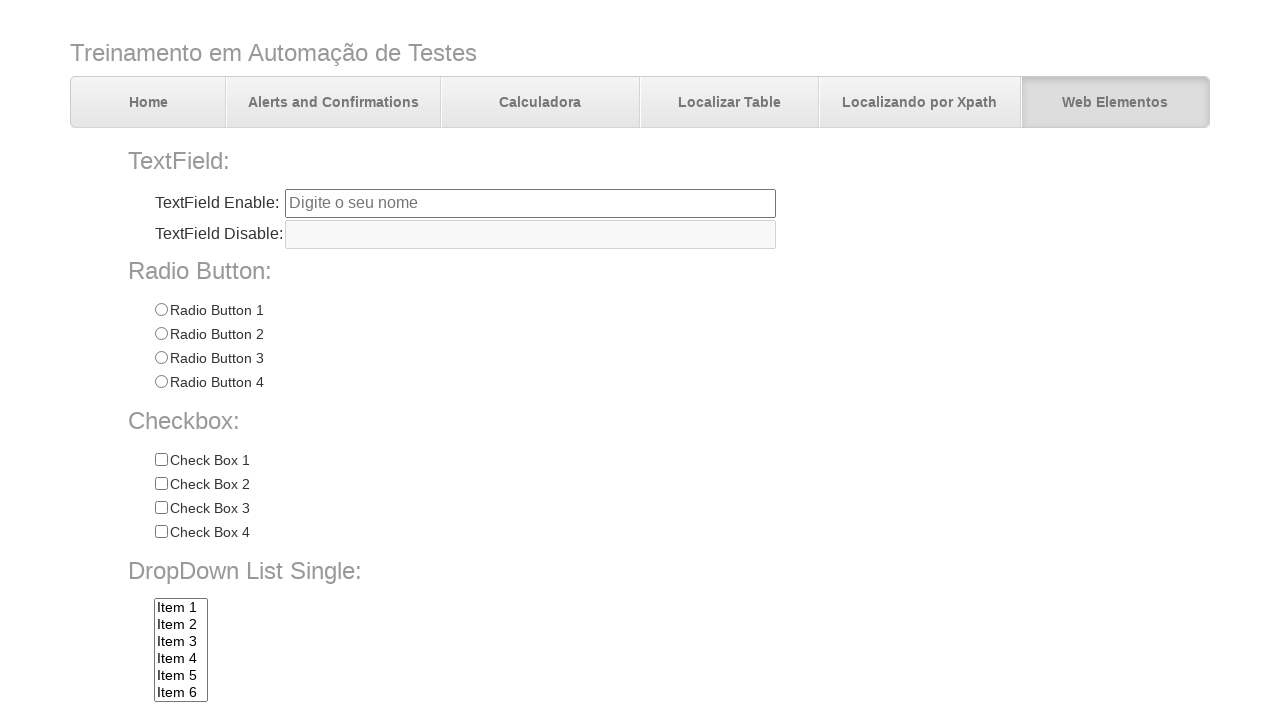

Selected Item 5 from dropdown list on select[name='dropdownlist']
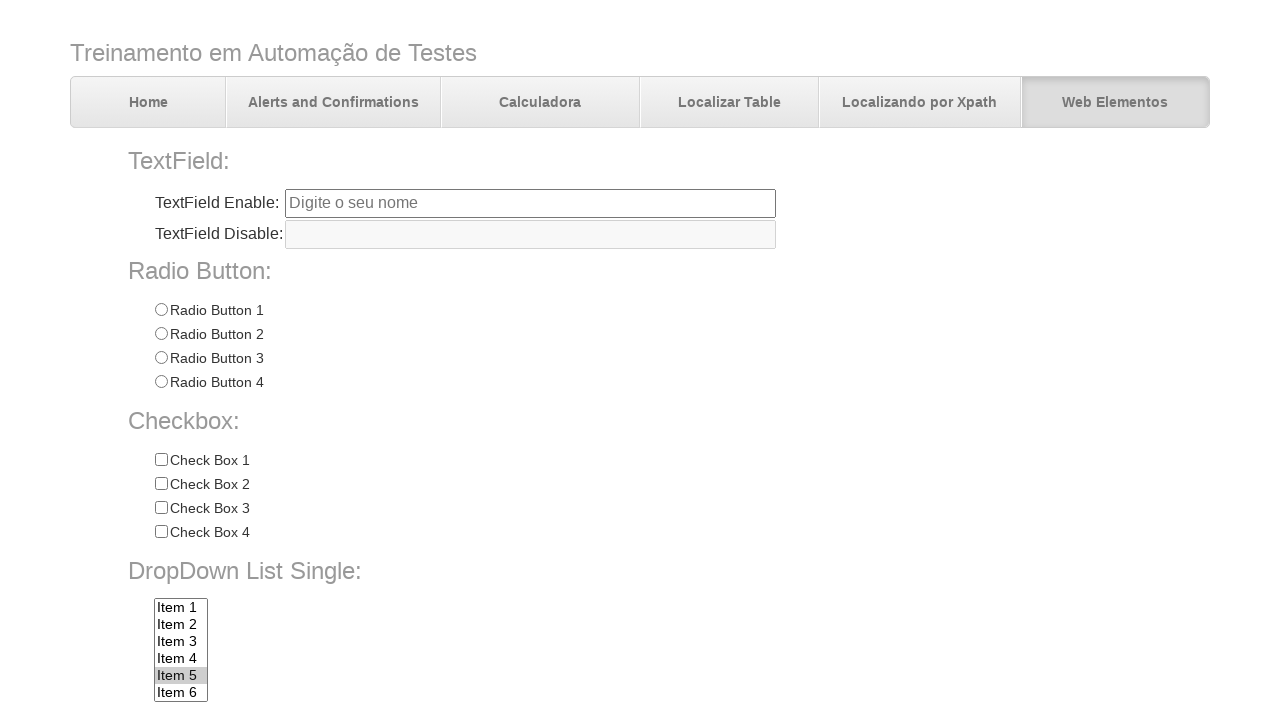

Selected Item 6 from dropdown list on select[name='dropdownlist']
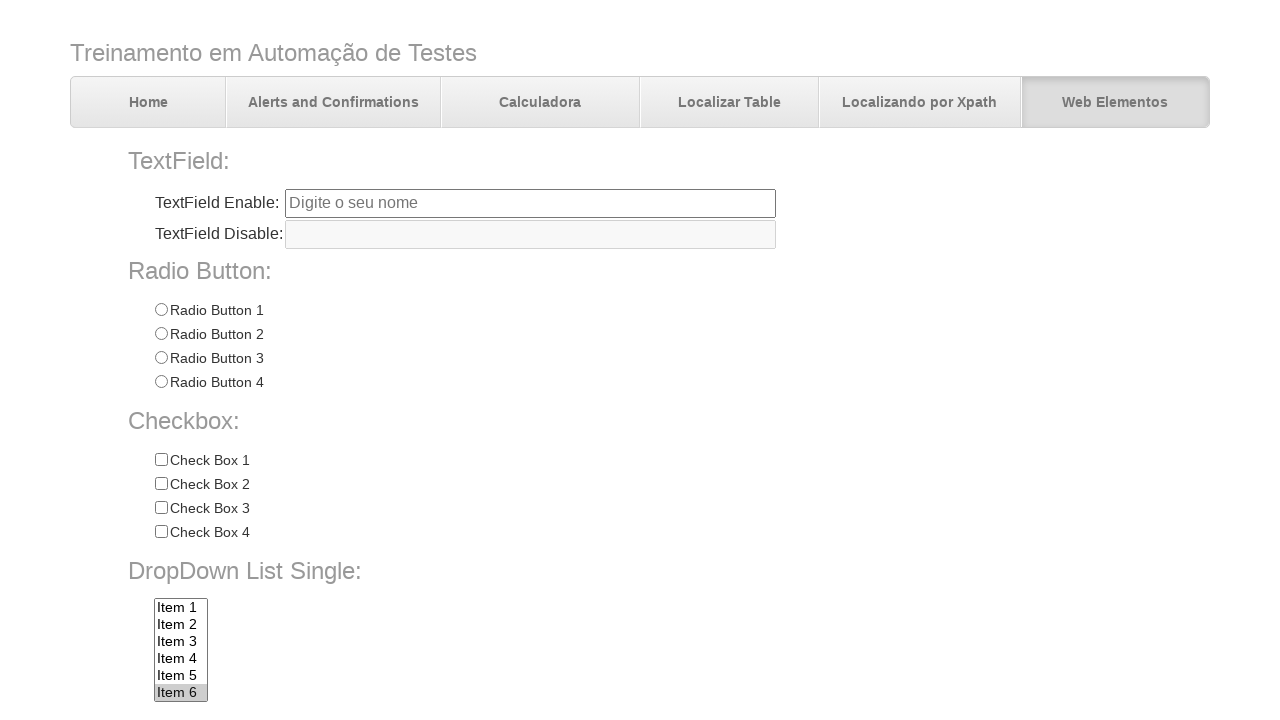

Selected Item 7 from dropdown list on select[name='dropdownlist']
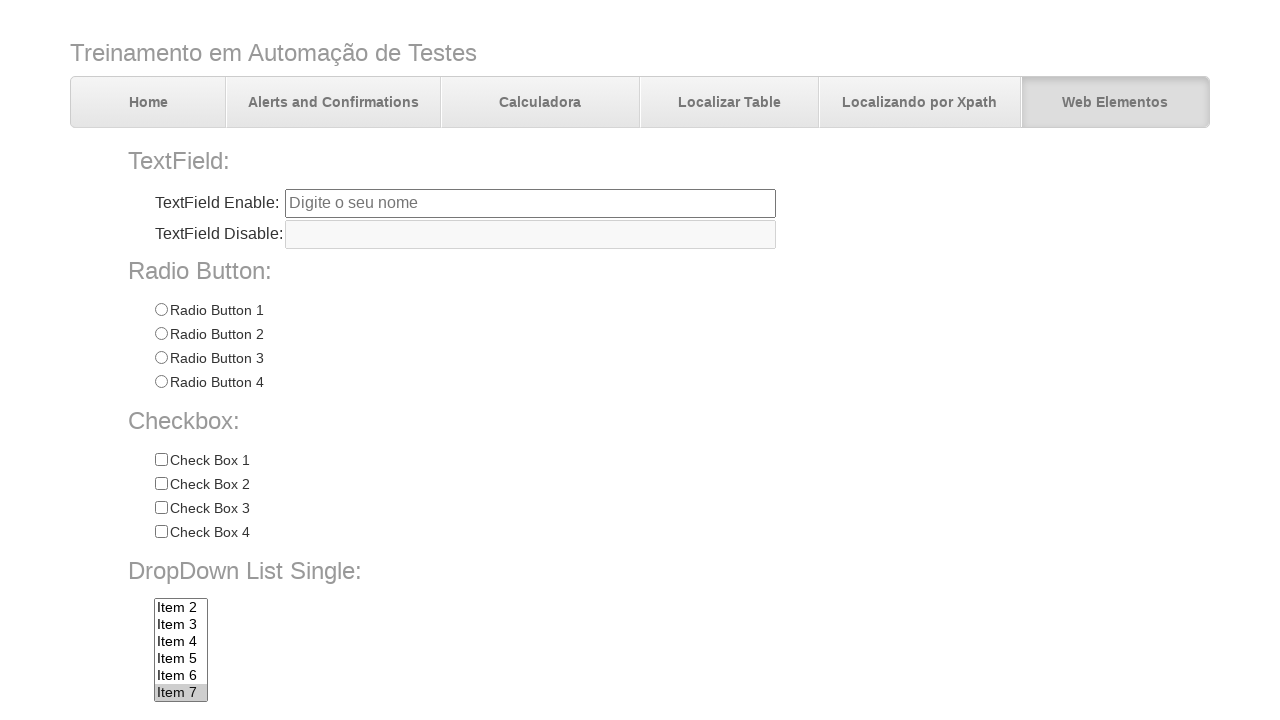

Retrieved the currently selected value from dropdown
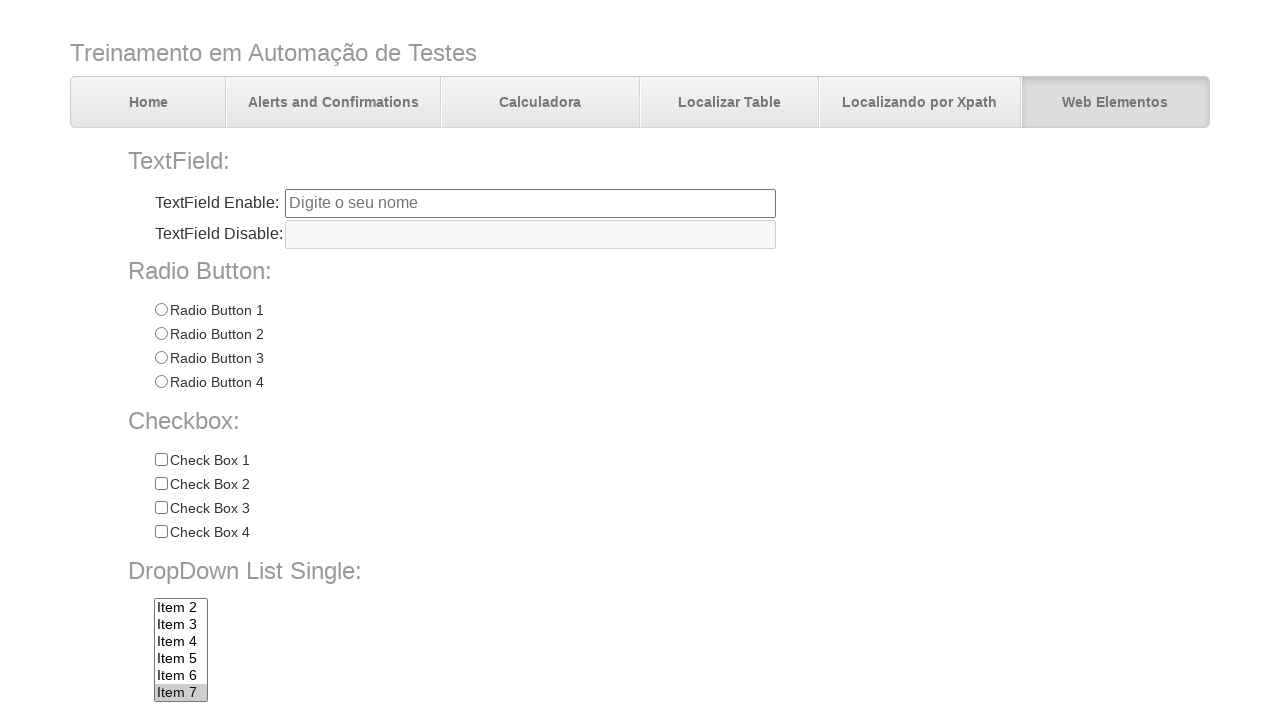

Verified that Item 7 is the selected option in the dropdown
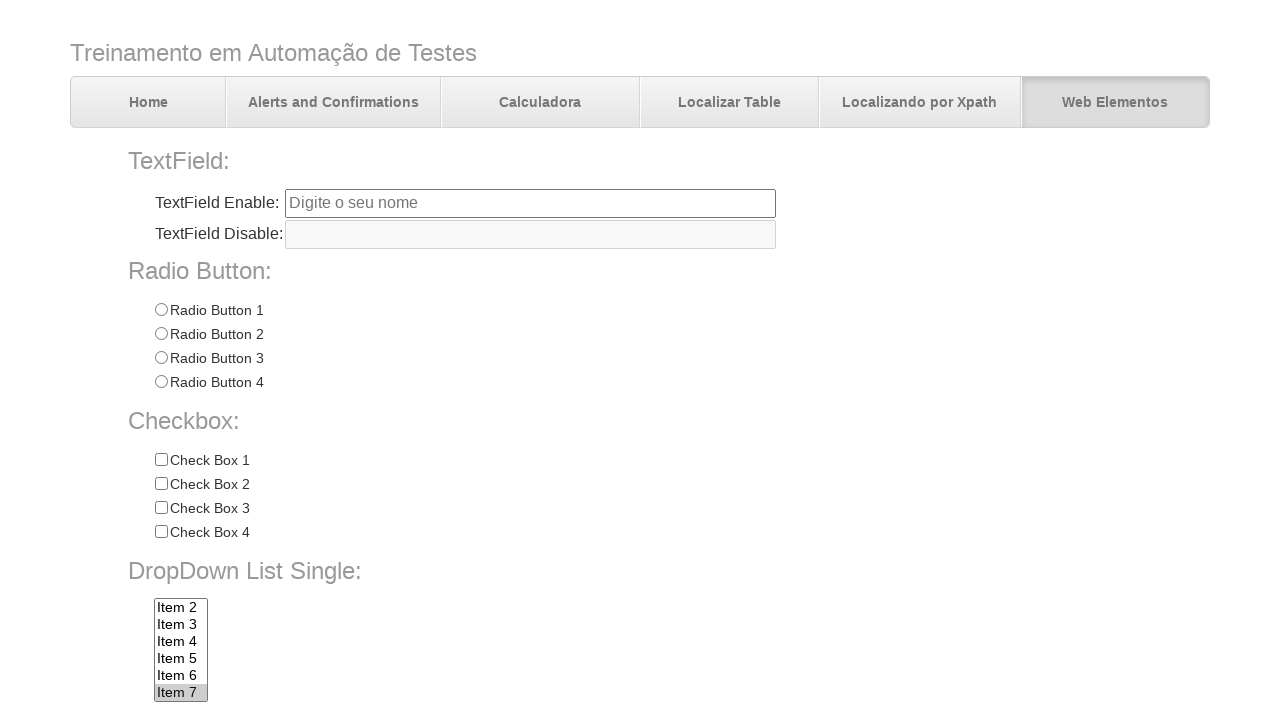

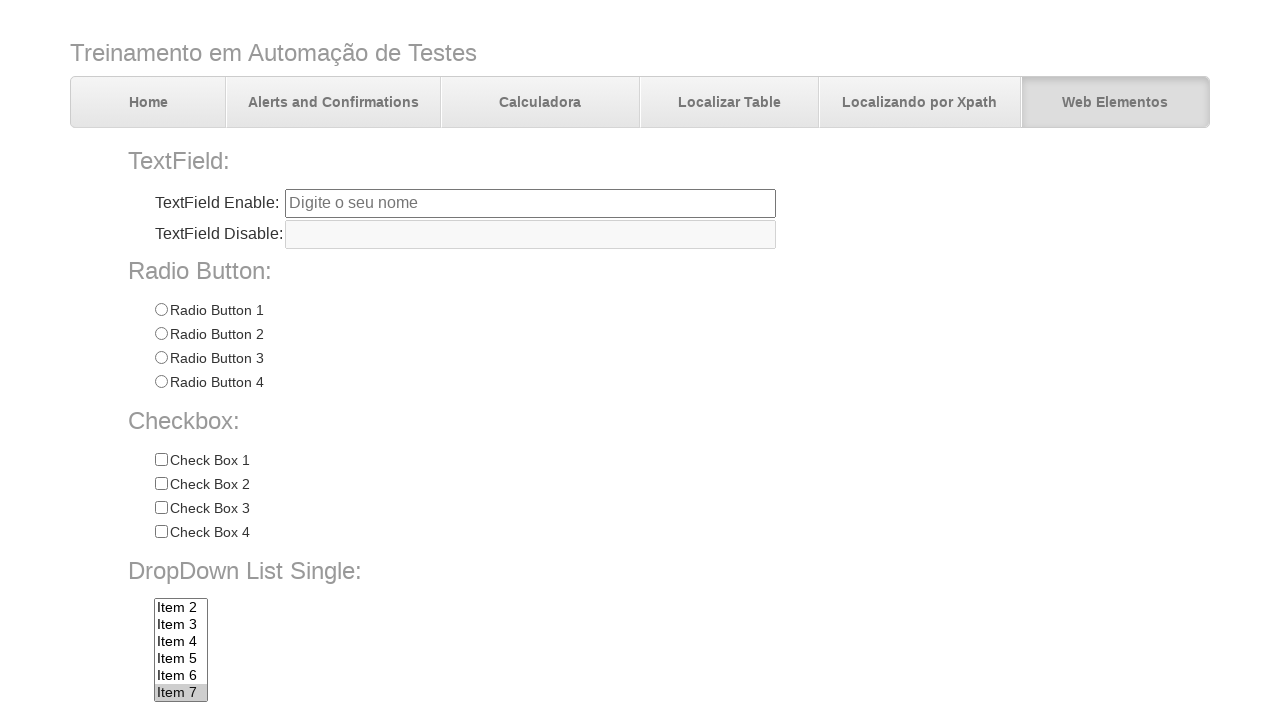